Tests mouse hover interaction on the Nykaa website by hovering over the brands menu element

Starting URL: https://www.nykaa.com/

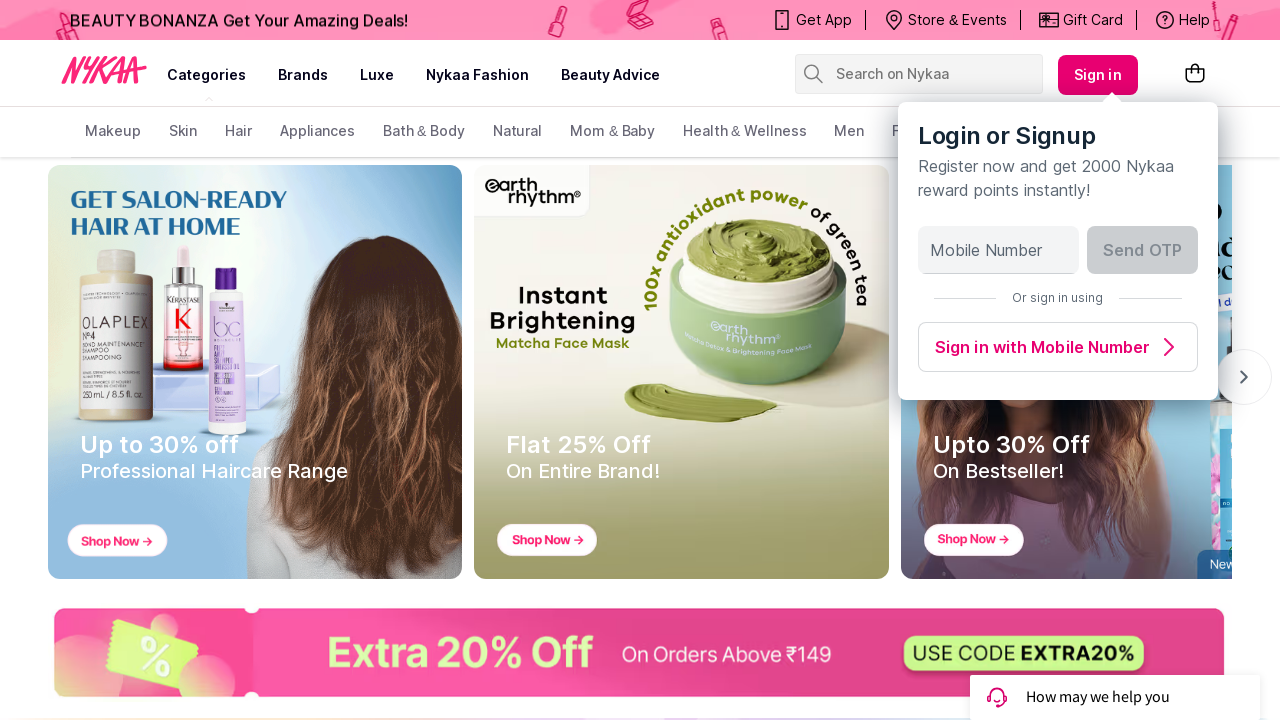

Located the brands menu element using XPath
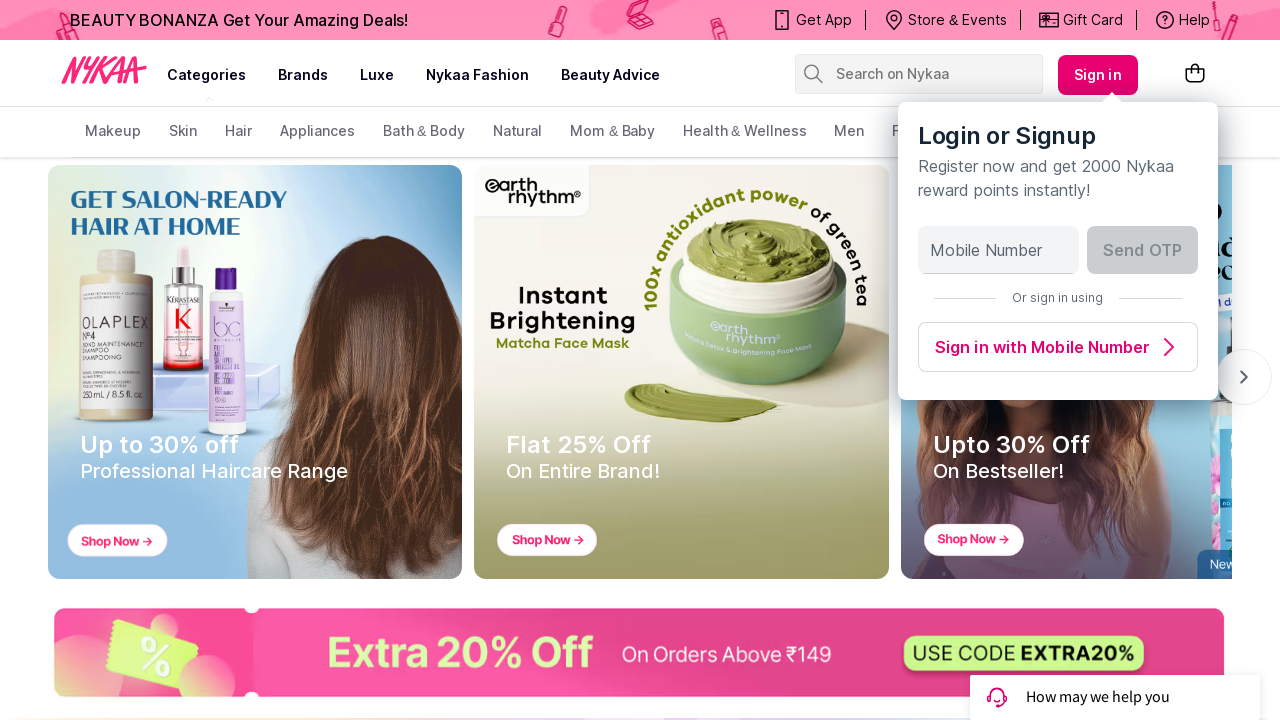

Hovered over the brands menu element to trigger interaction at (303, 75) on xpath=//a[contains(text(),'brands')]
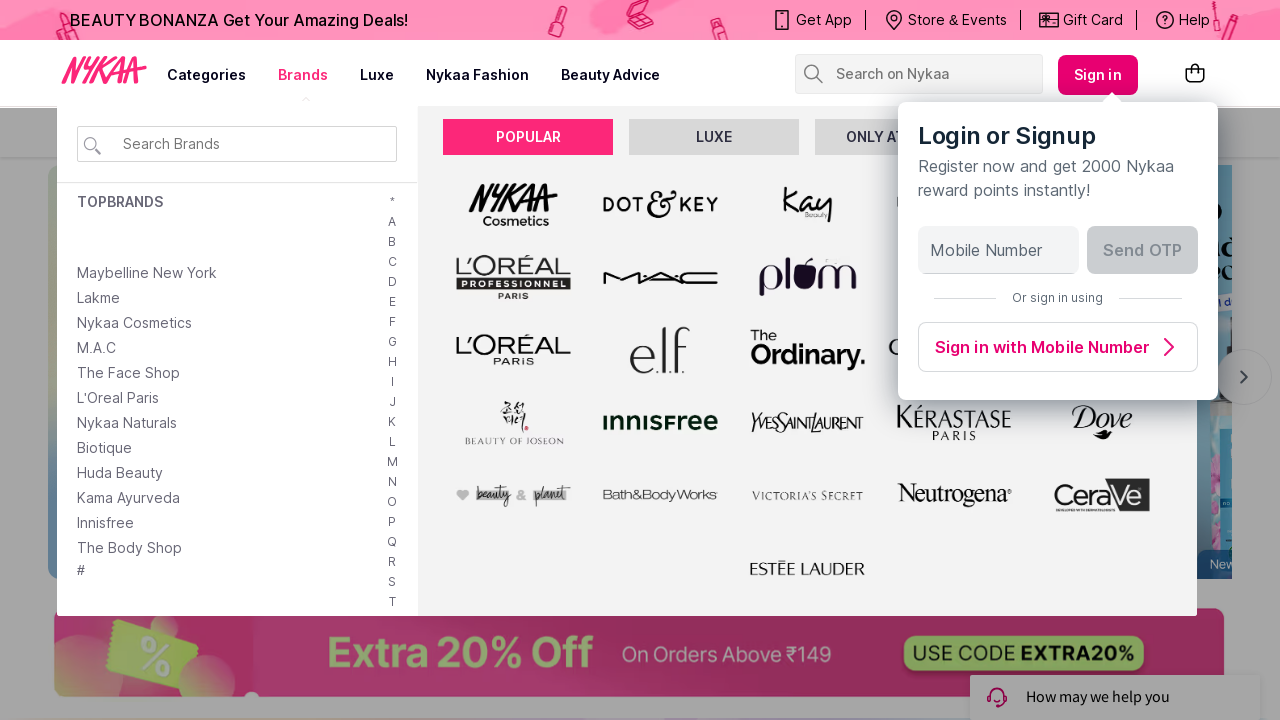

Retrieved page title: Buy Cosmetics Products & Beauty Products Online in India at Best Price | Nykaa
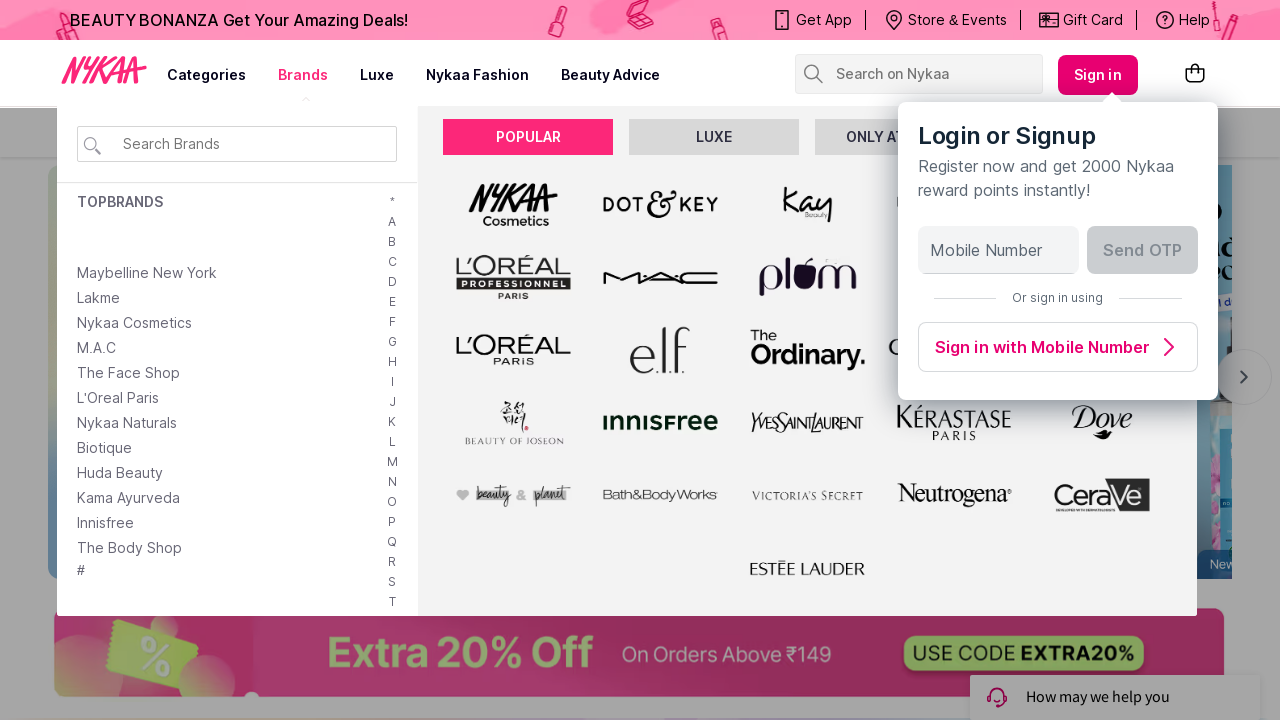

Printed page title to console: Buy Cosmetics Products & Beauty Products Online in India at Best Price | Nykaa
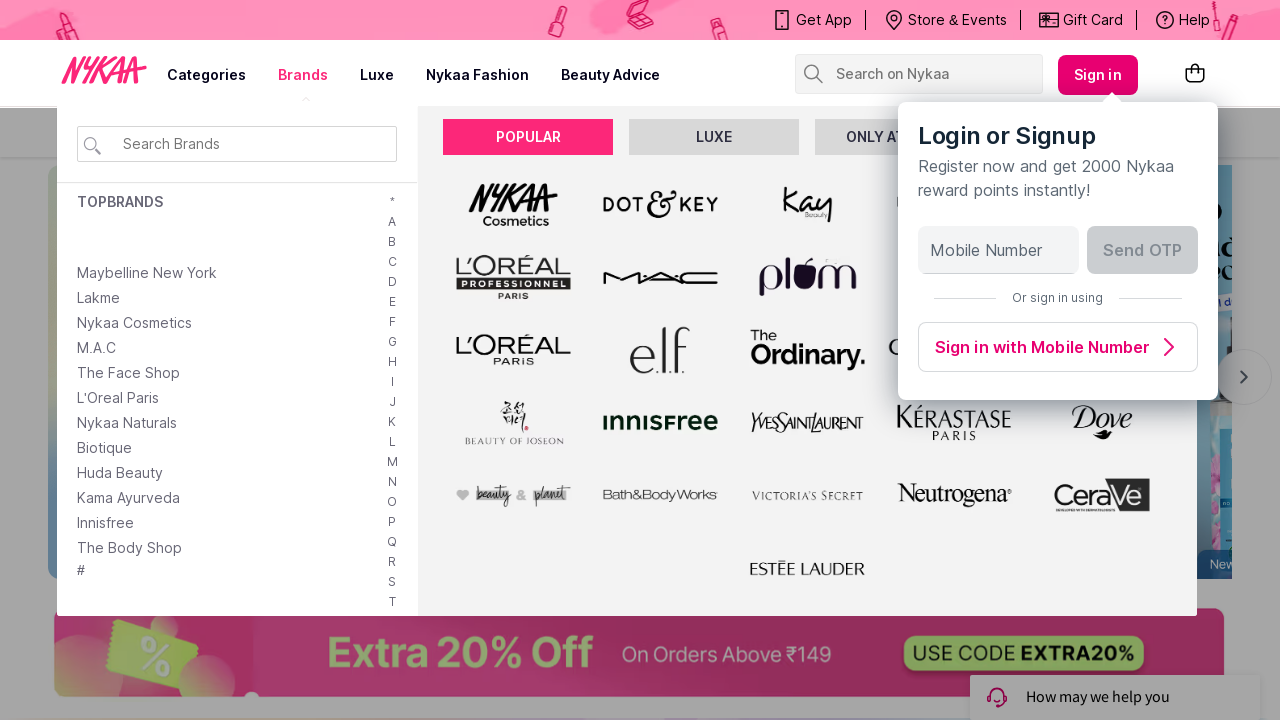

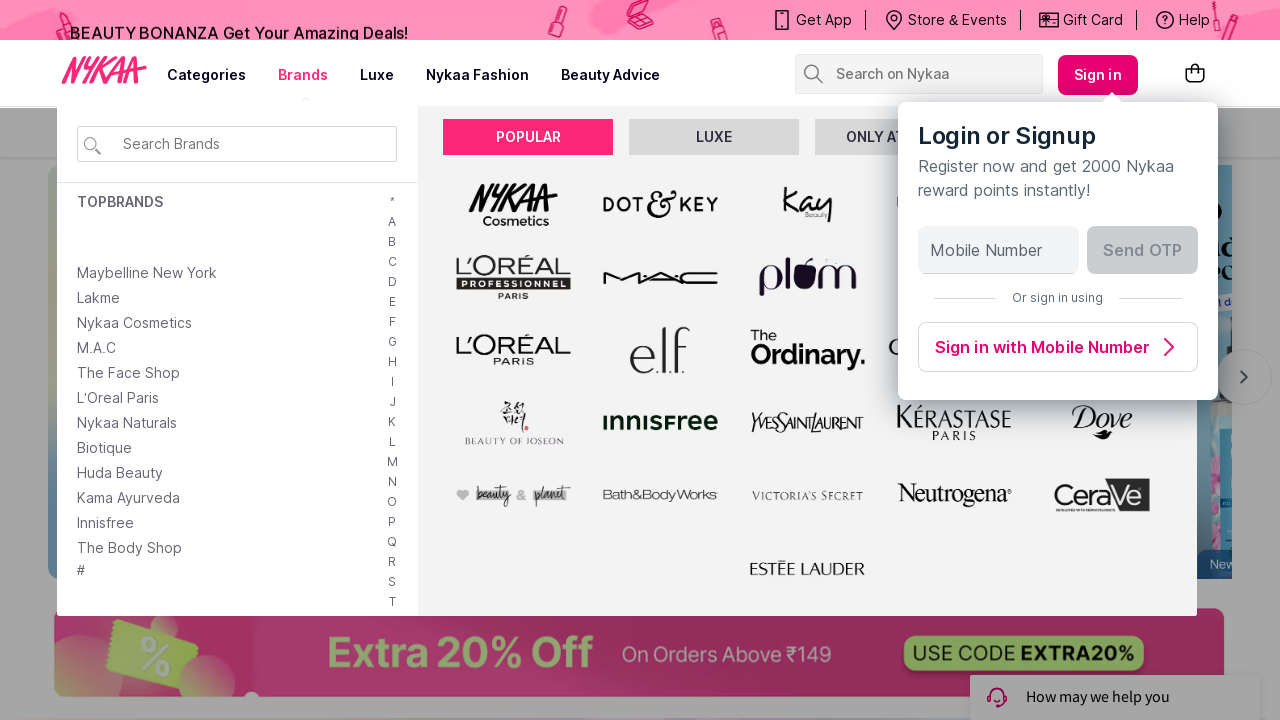